Tests date picker functionality by selecting a specific date (September 20, 1990) from a calendar widget with dropdown selectors for month and year

Starting URL: https://www.dummyticket.com/dummy-ticket-for-visa-application/

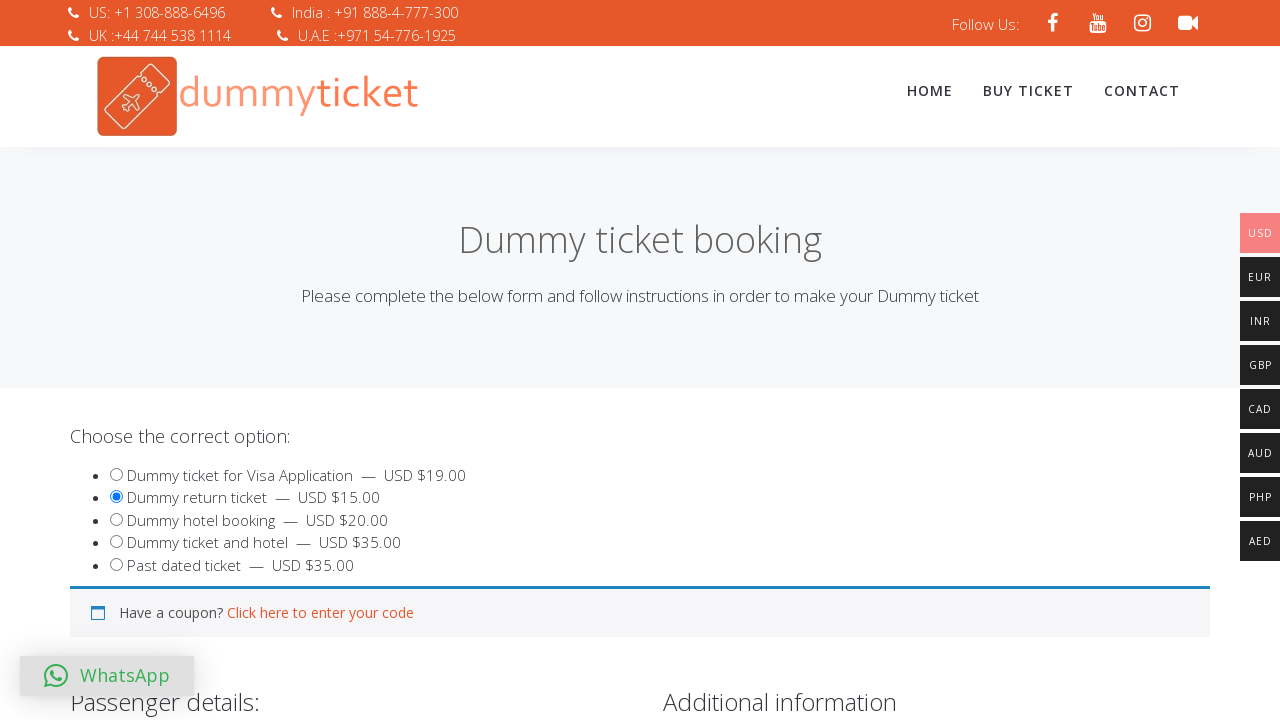

Scrolled down 1000px to make date picker visible
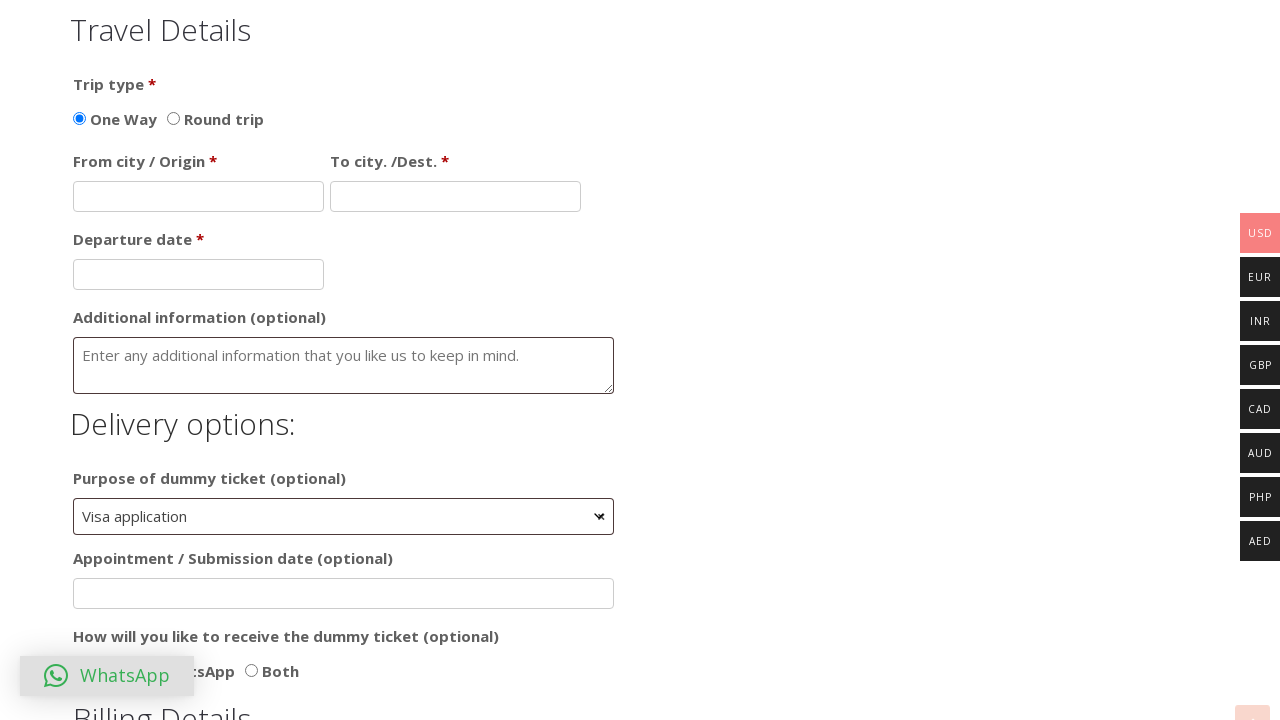

Clicked on date of birth input field to open calendar widget at (344, 360) on input#dob
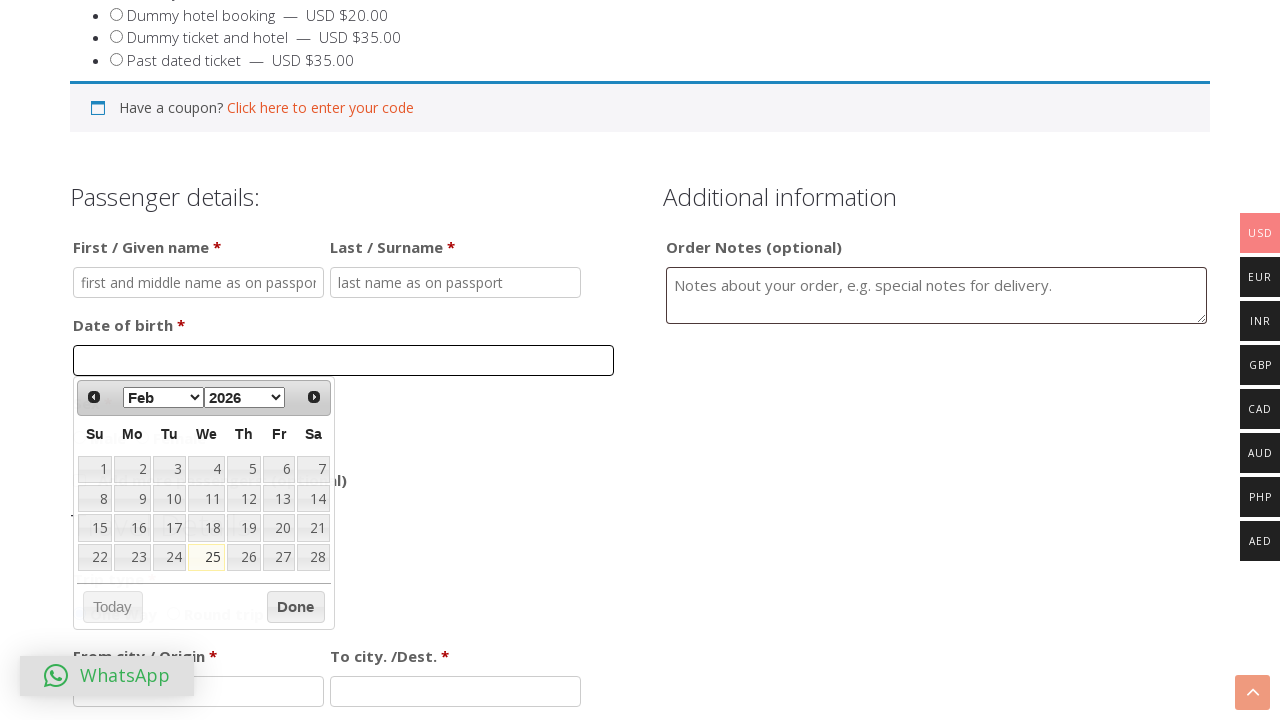

Selected September from month dropdown on select.ui-datepicker-month
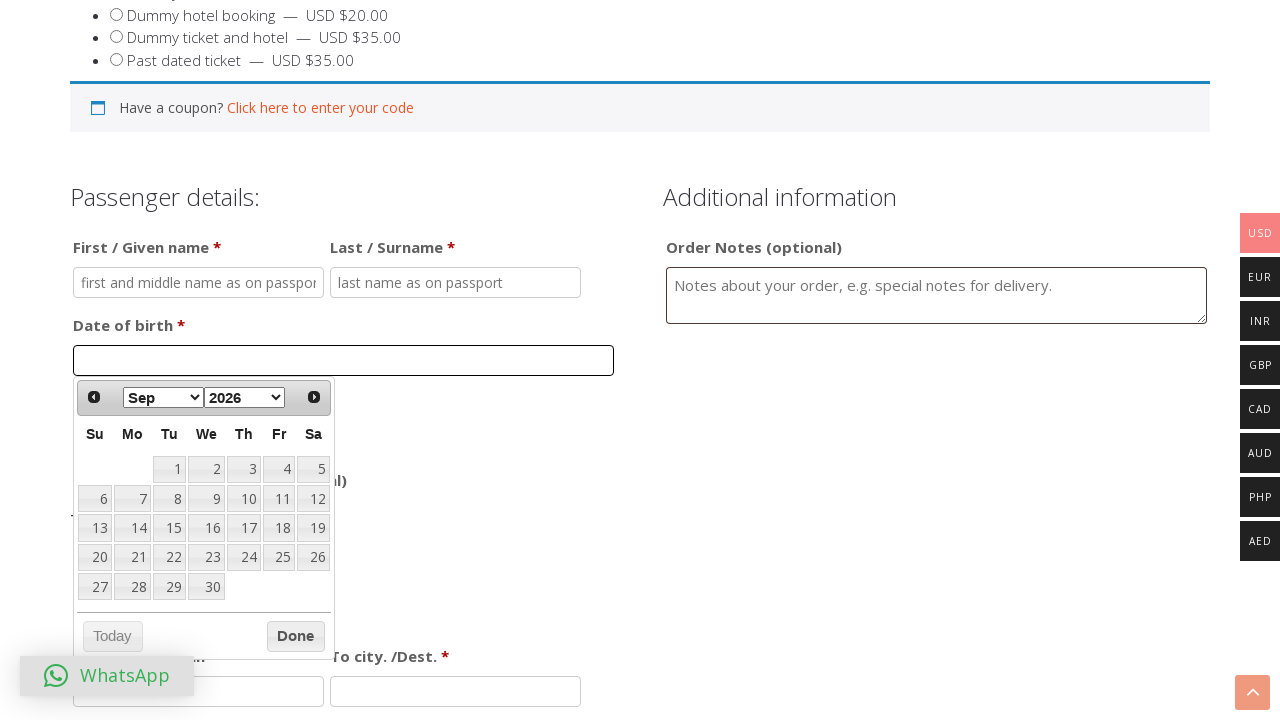

Selected 1990 from year dropdown on select[aria-label='Select year']
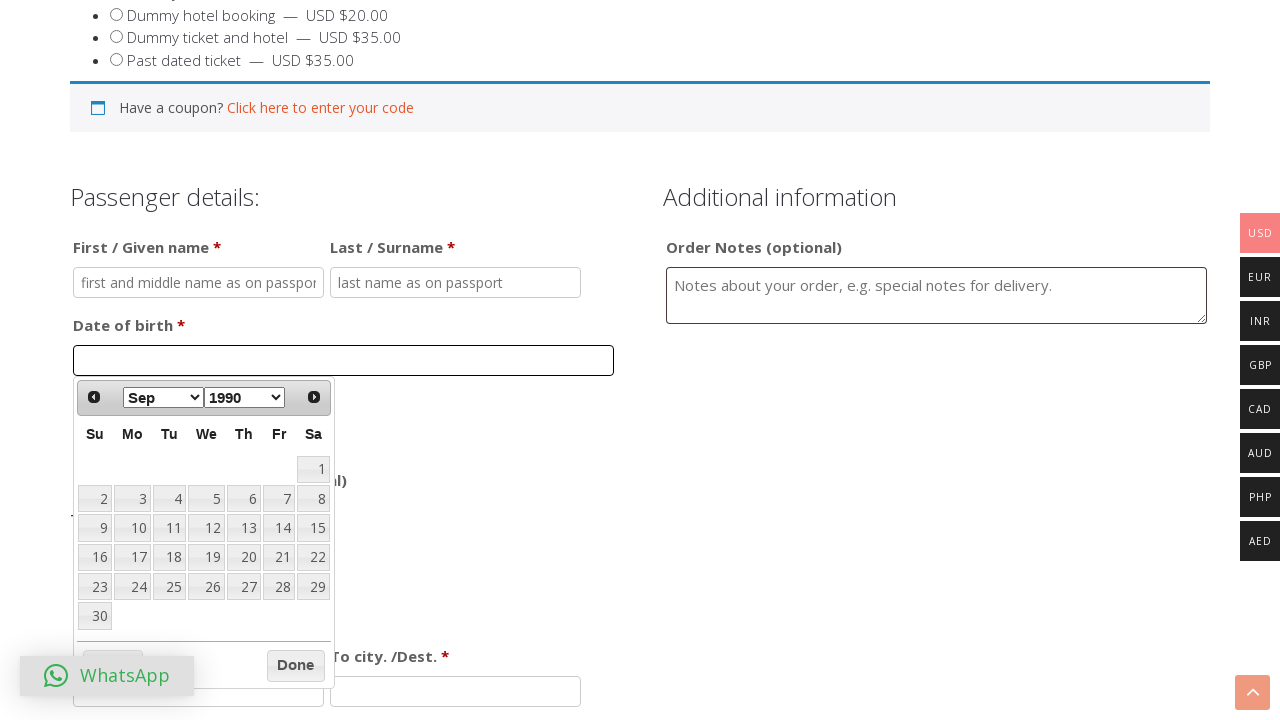

Clicked on the 20th day in the calendar at (244, 557) on table.ui-datepicker-calendar td >> nth=25
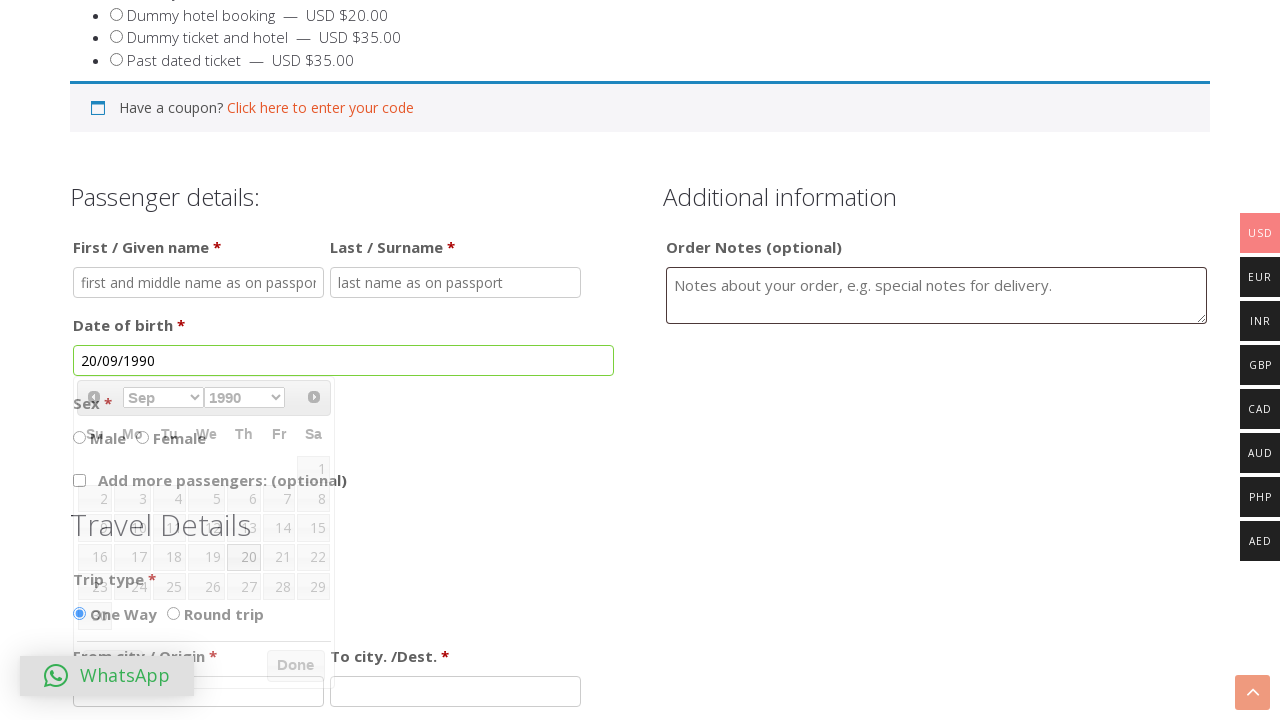

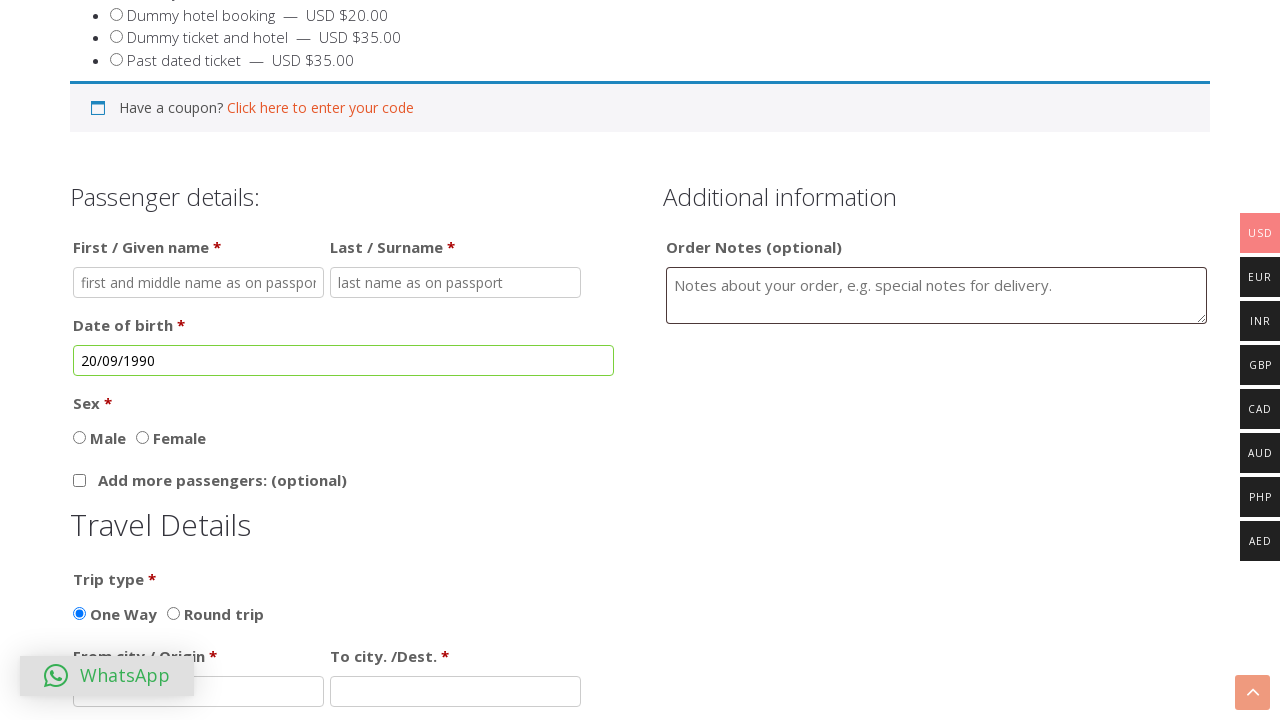